Tests newsletter email subscription form by filling email and clicking submit

Starting URL: https://chadd.org/for-adults/overview/

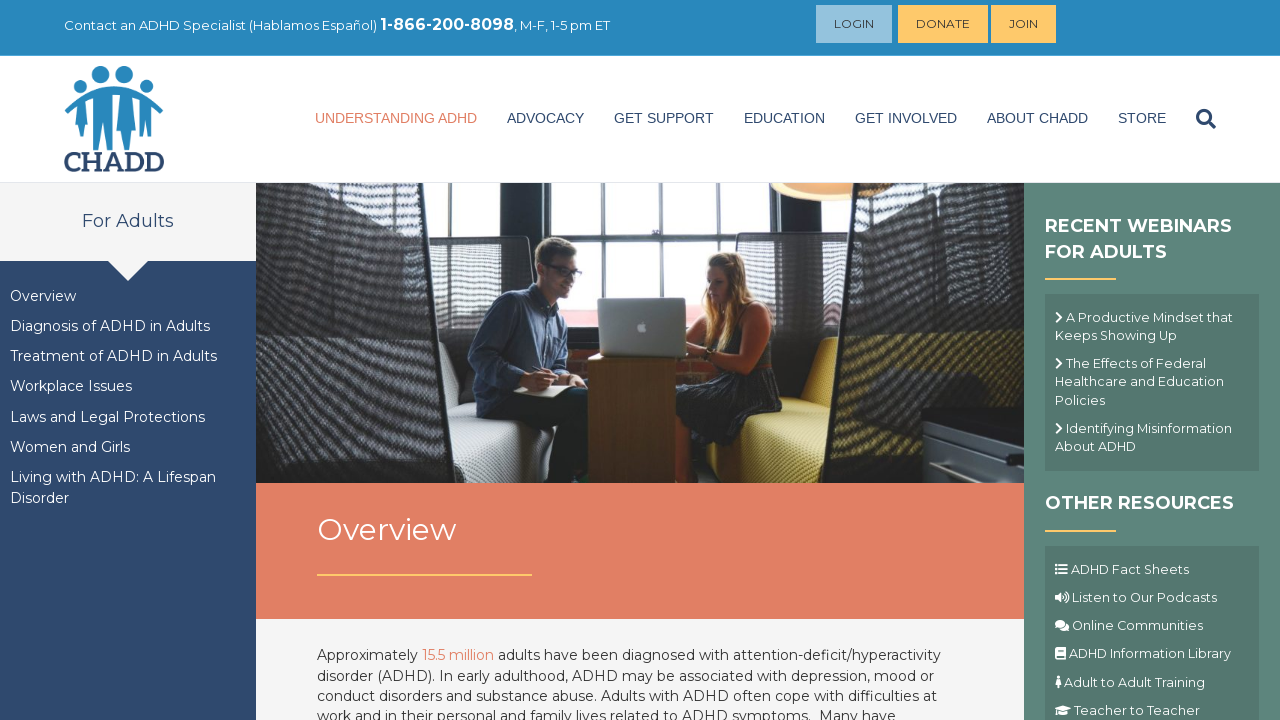

Navigated to CHADD adults overview page
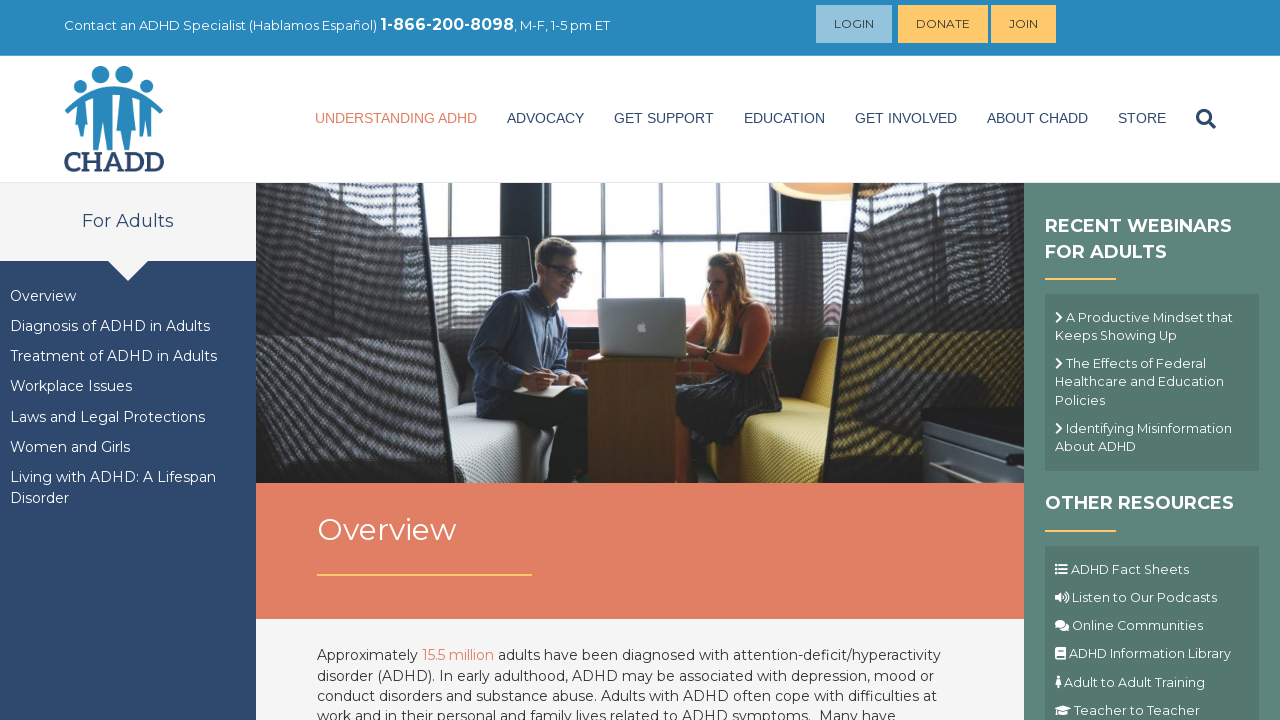

Filled email field with testuser2024@example.com on input[name='EMAIL']
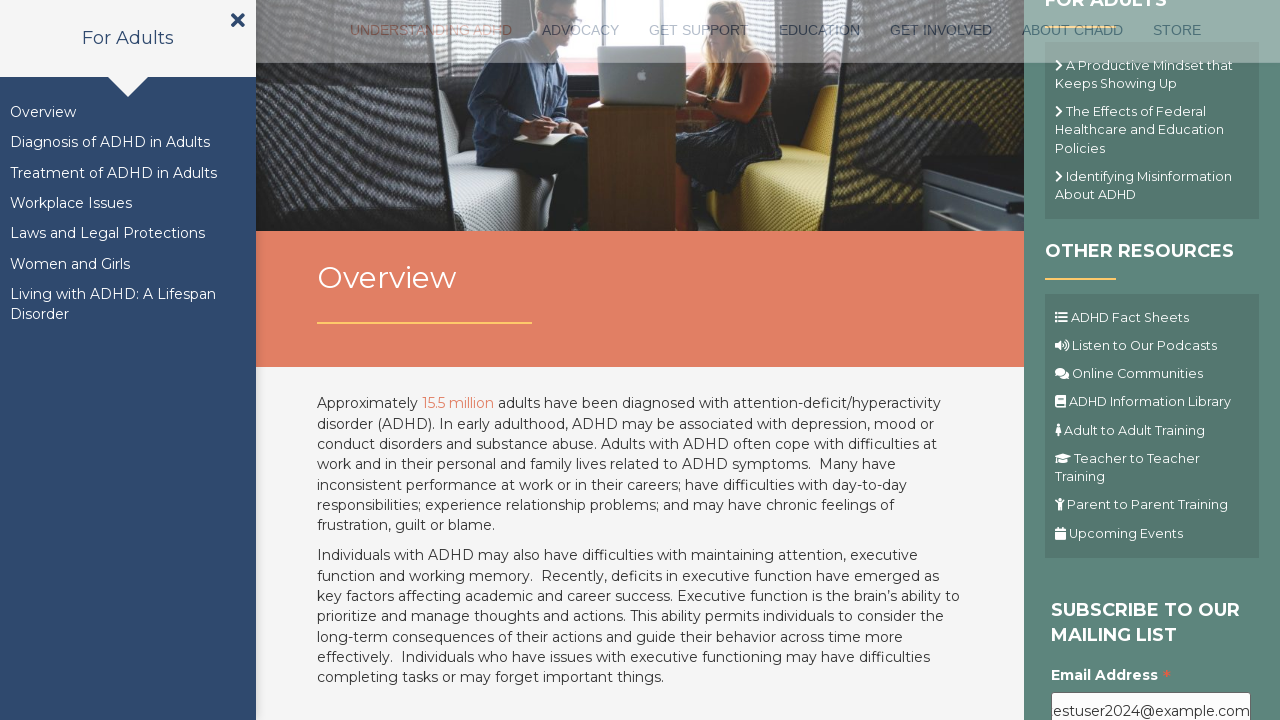

Clicked submit button to subscribe to newsletter at (1111, 361) on .button
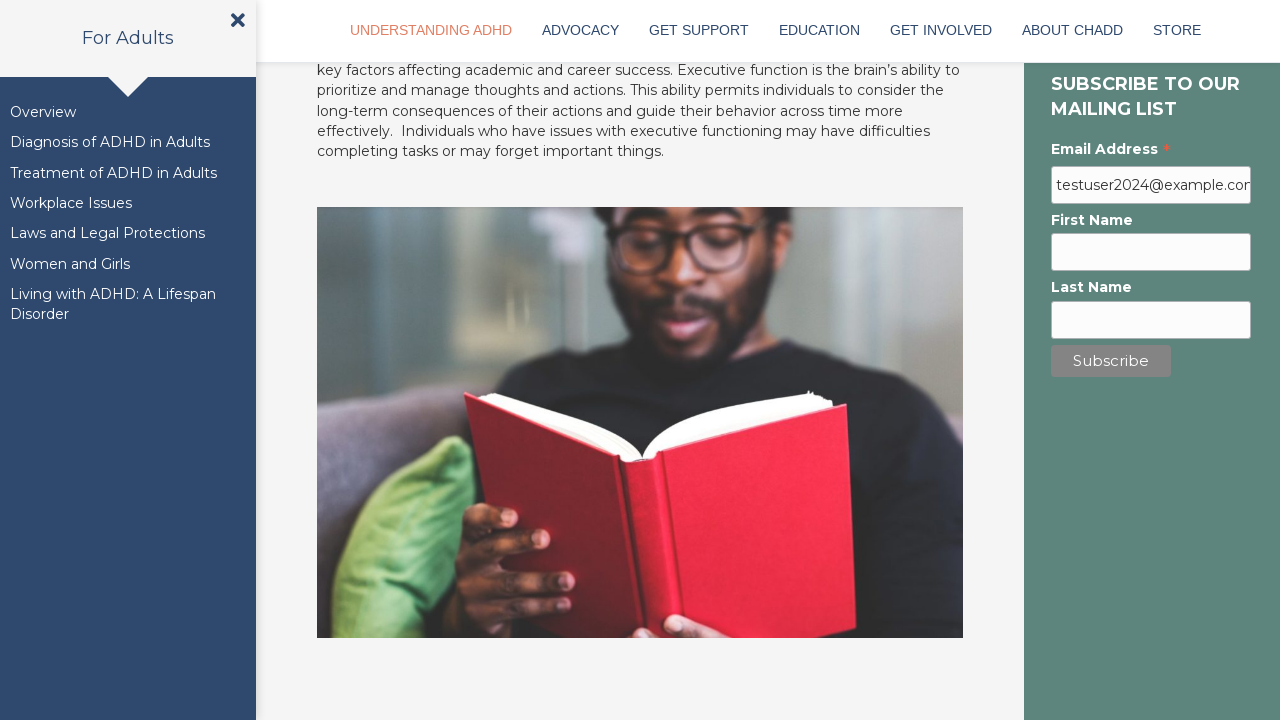

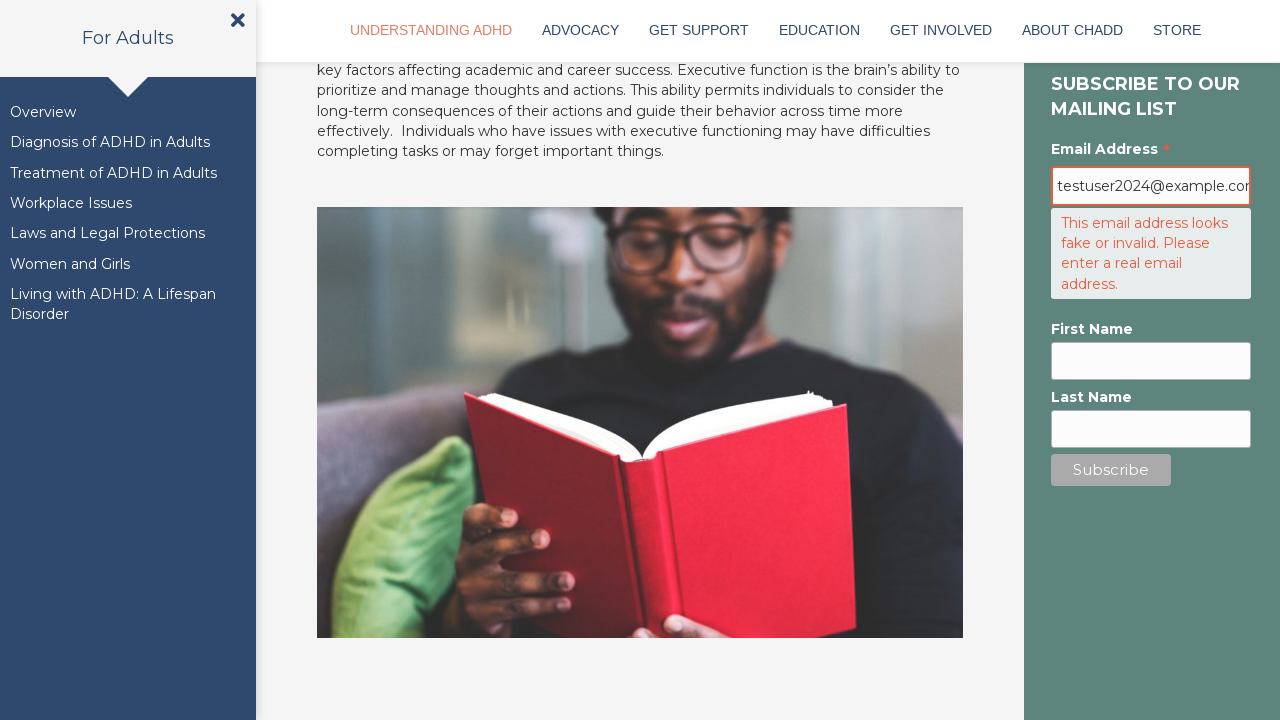